Demonstrates various element locating strategies on a UI study page by finding an element using link text

Starting URL: https://vip.ceshiren.com/#/ui_study

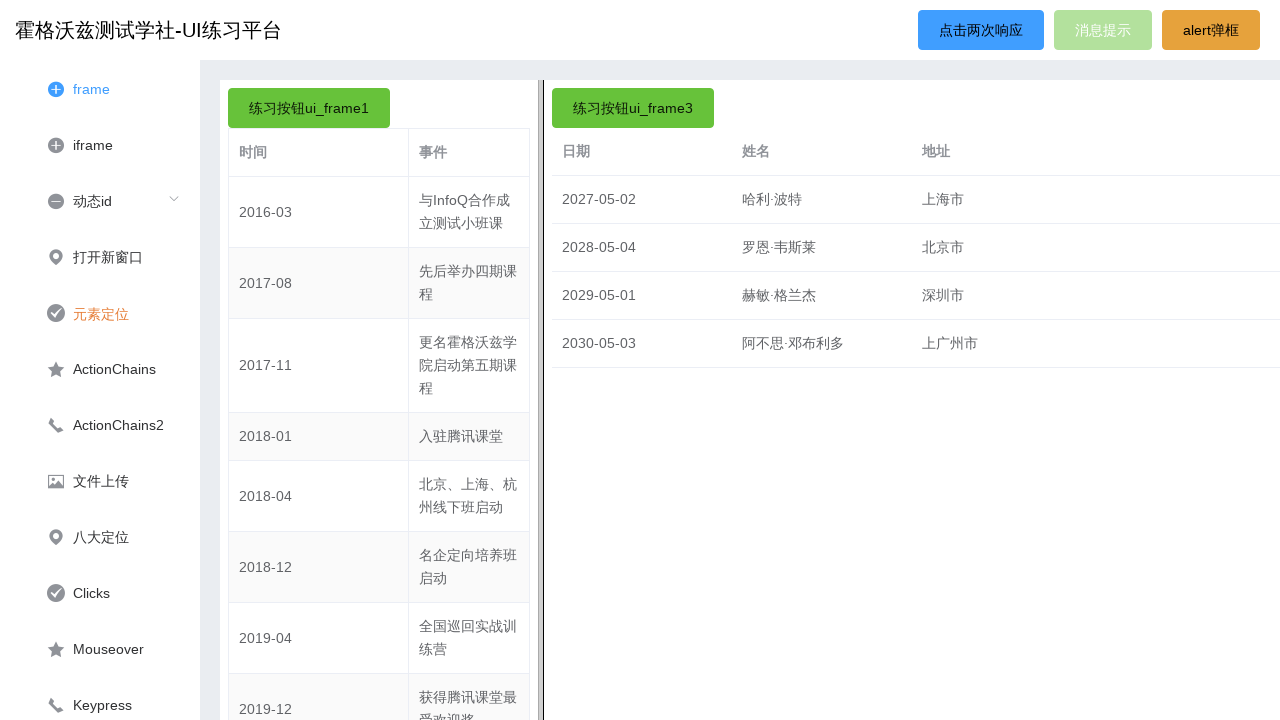

Waited for element with link text '元素定位' to be available
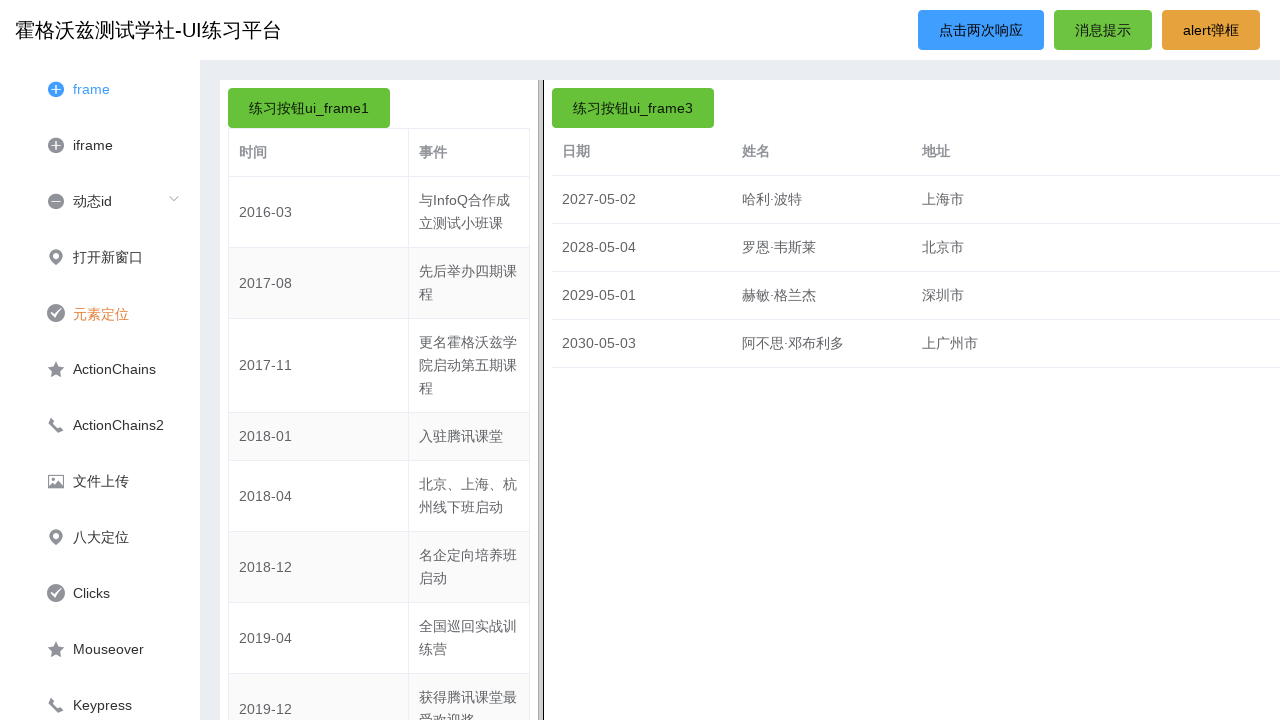

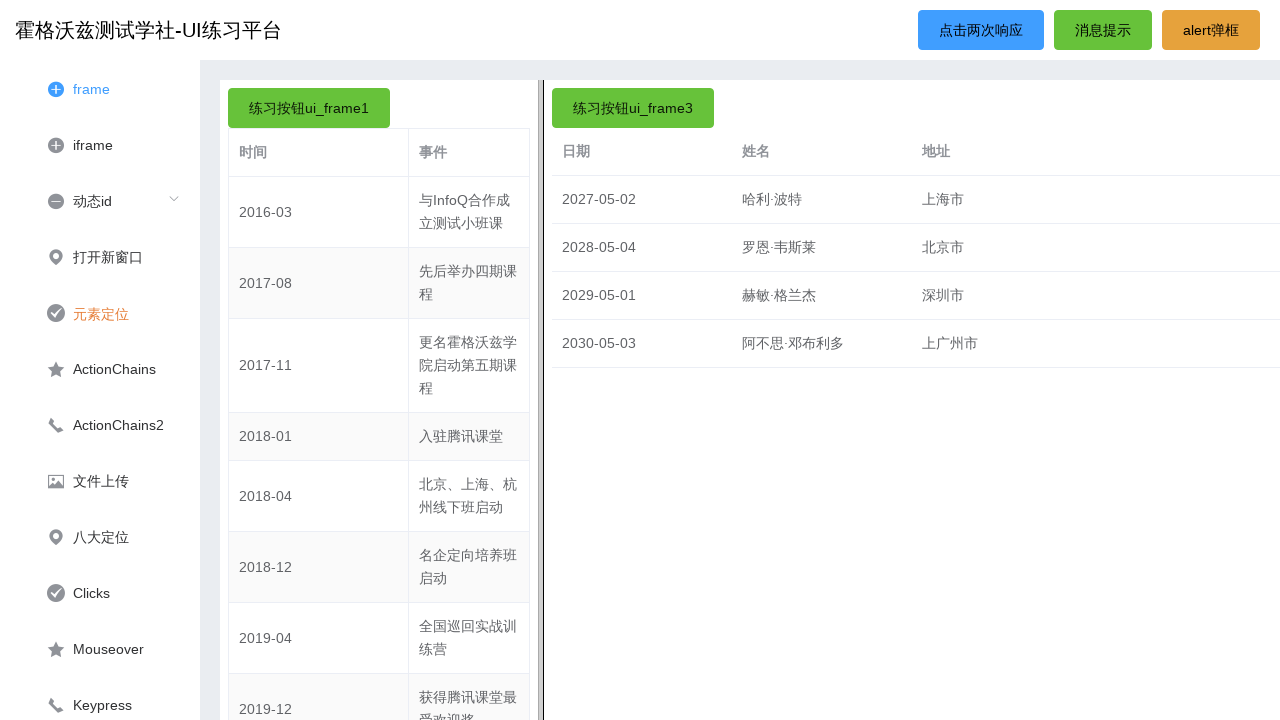